Tests shopping cart functionality by navigating to the cart page and verifying it displays as empty

Starting URL: http://opencart.abstracta.us/

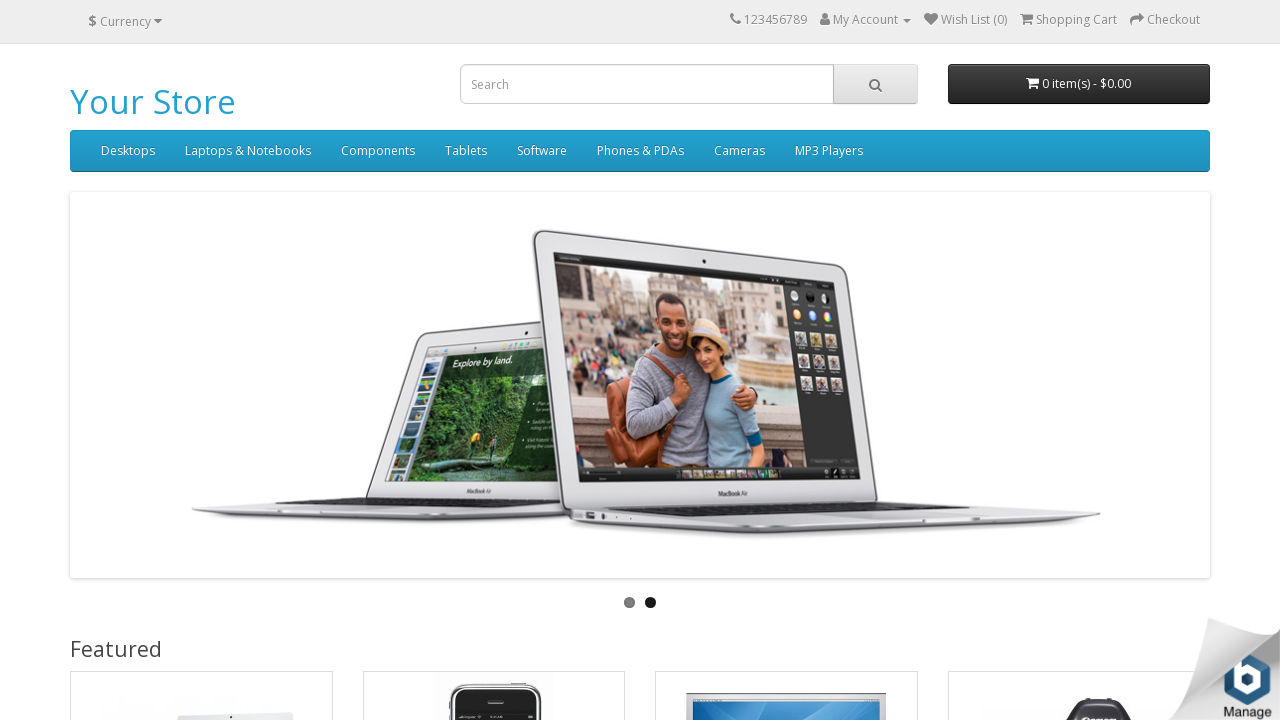

Logo element loaded and became visible
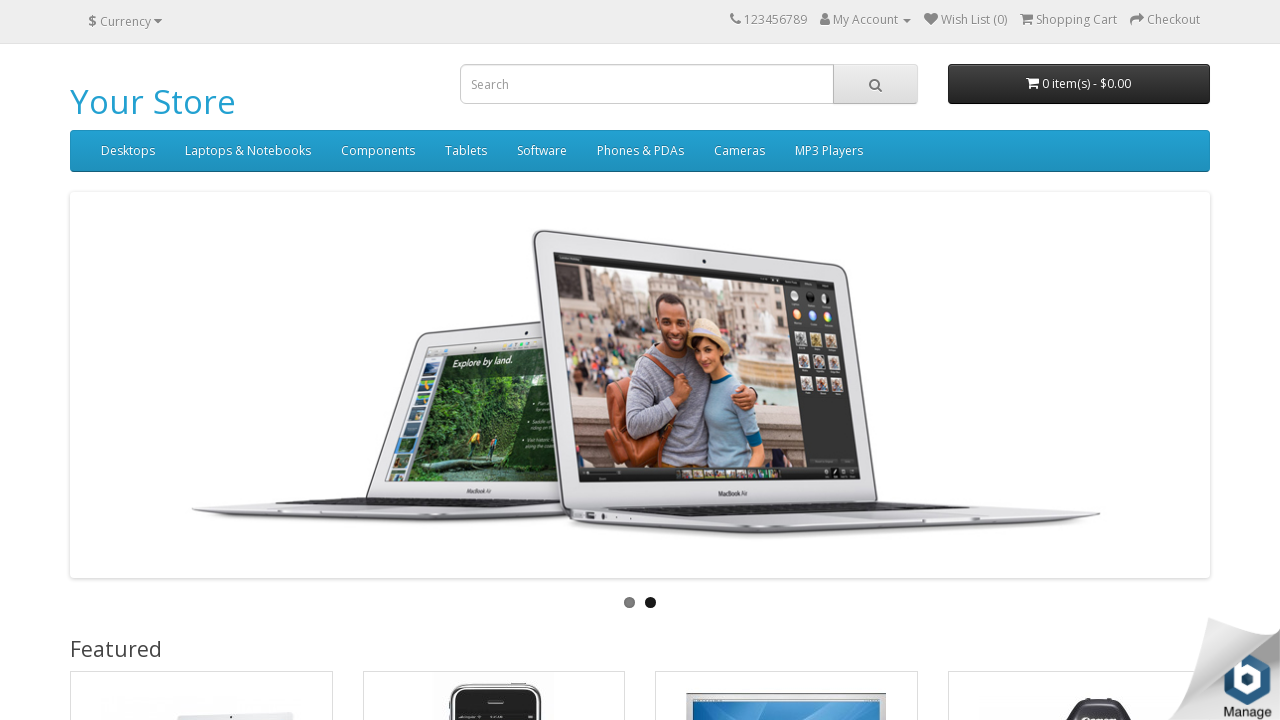

Clicked on Shopping Cart link at (1026, 19) on [title='Shopping Cart']
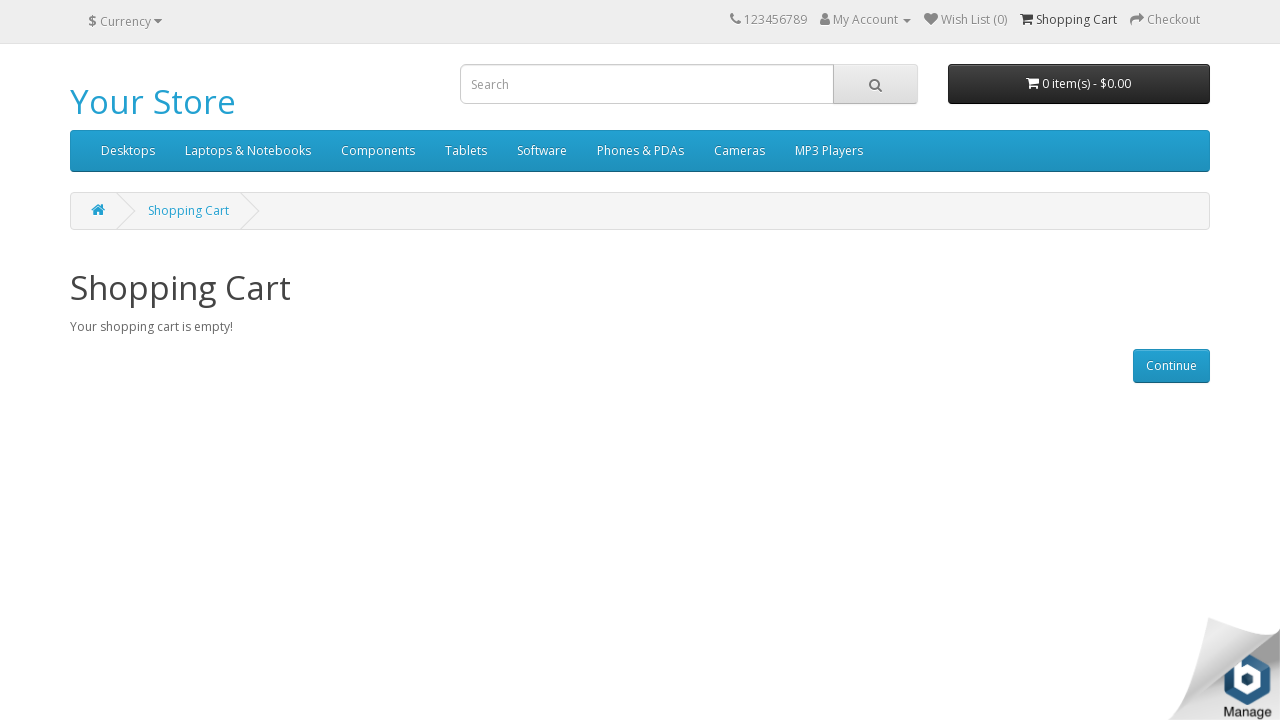

Empty cart message appeared - cart is verified as empty
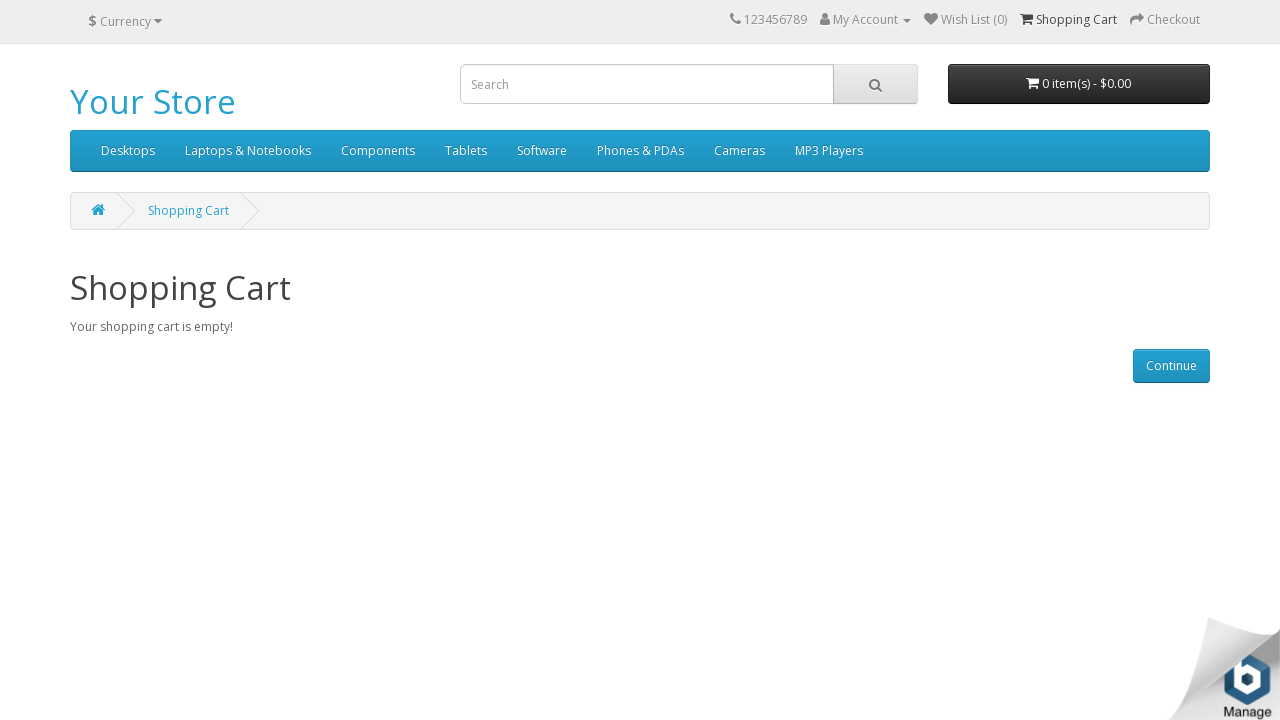

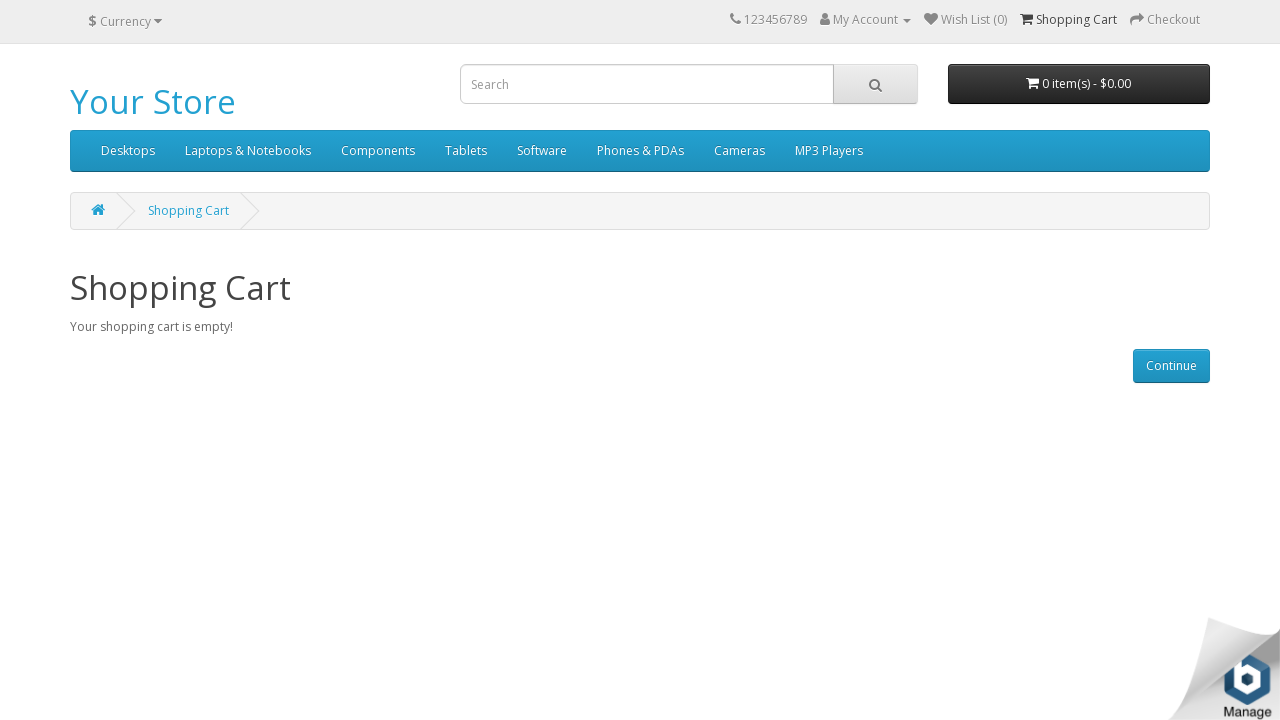